Navigates to the actions page and verifies the page title

Starting URL: https://automationtesting.co.uk/actions.html

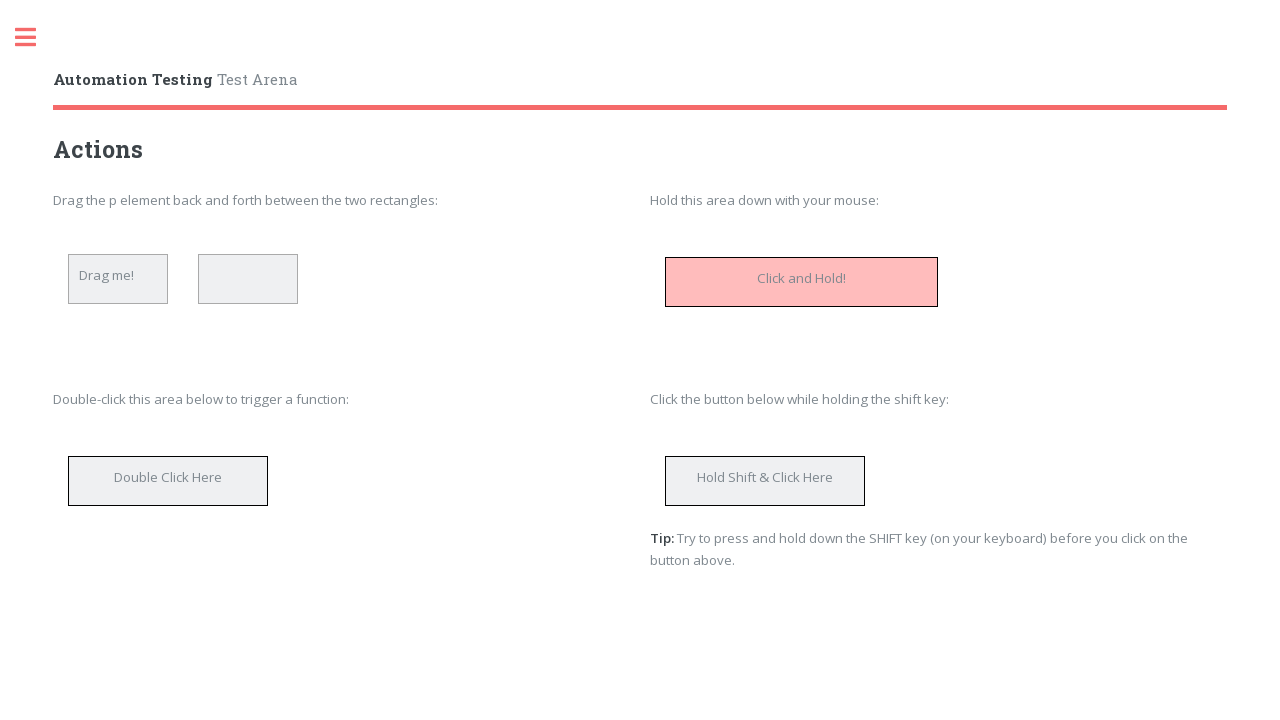

Navigated to actions page
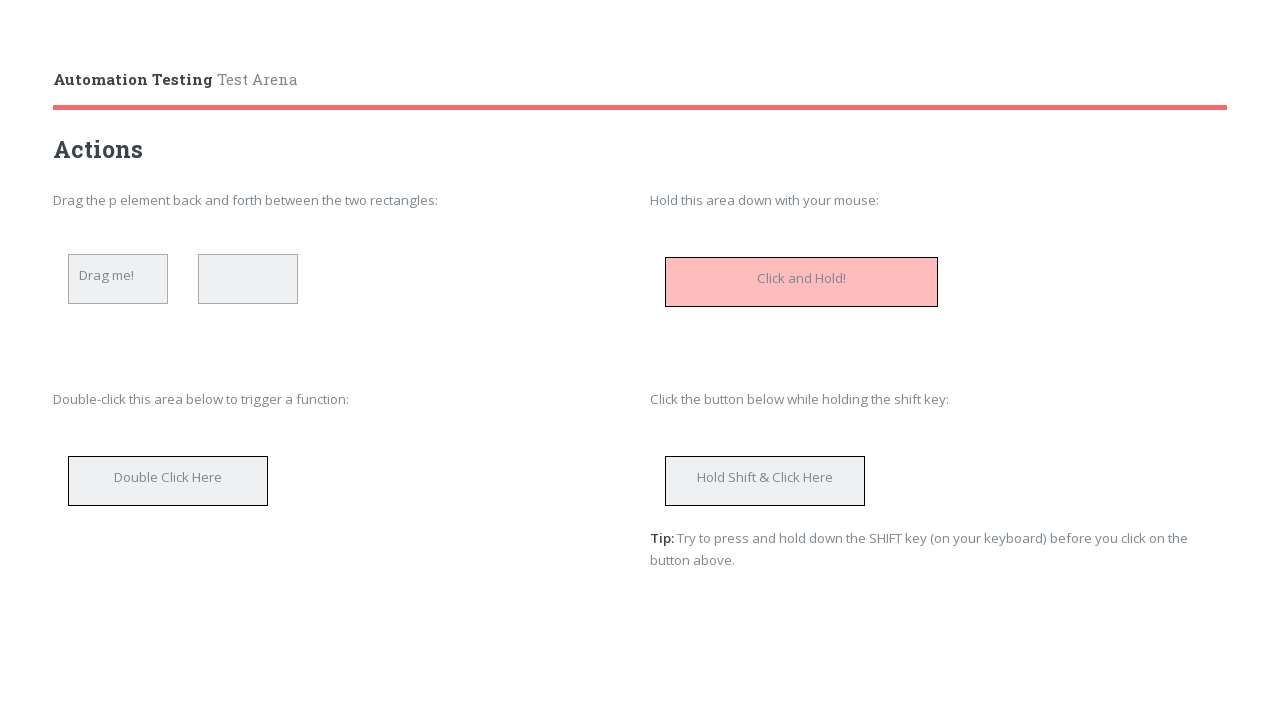

Verified page title is 'Actions'
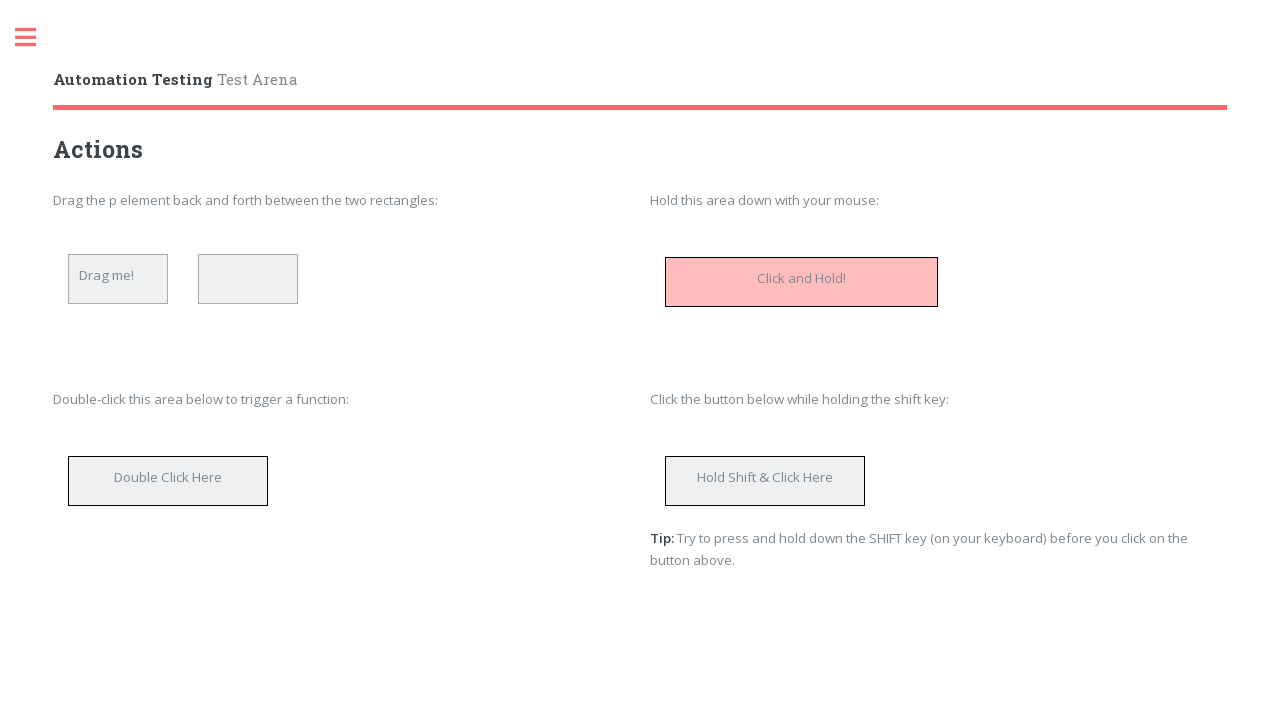

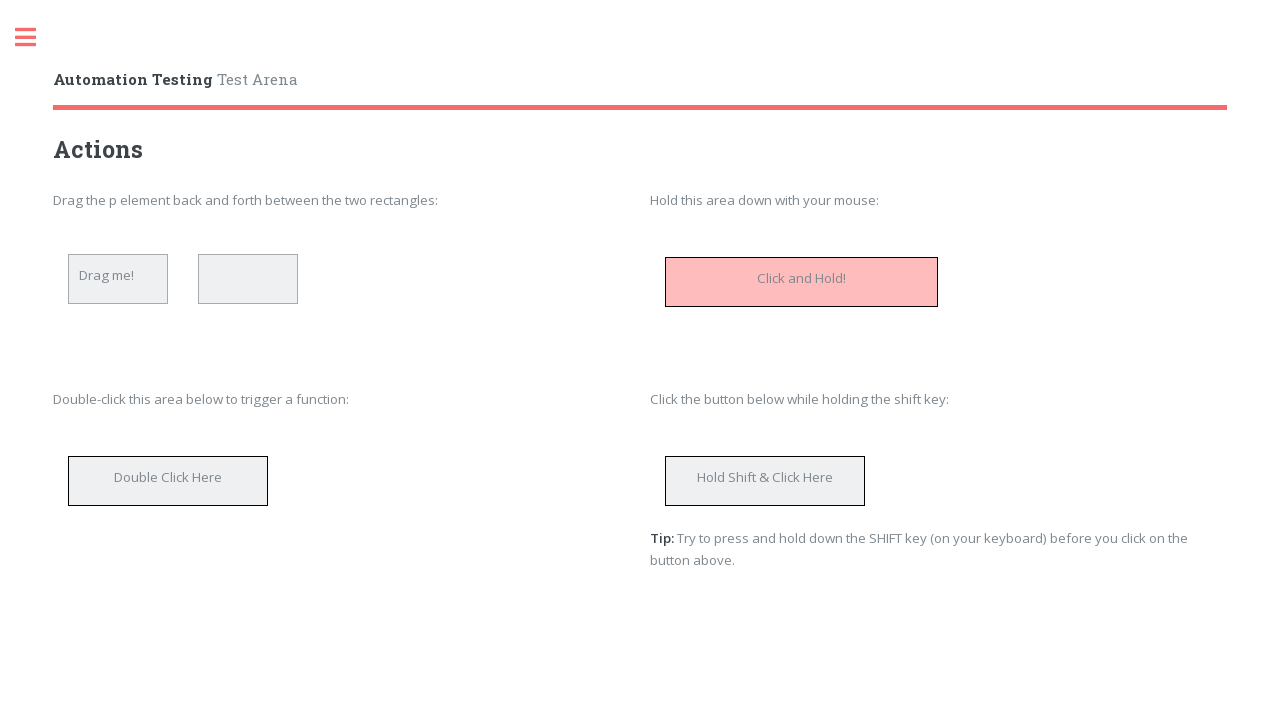